Tests checkbox functionality on a practice website by checking if a checkbox is enabled, clicking a toggle switch, and verifying the resulting notification text appears.

Starting URL: https://www.leafground.com/checkbox.xhtml

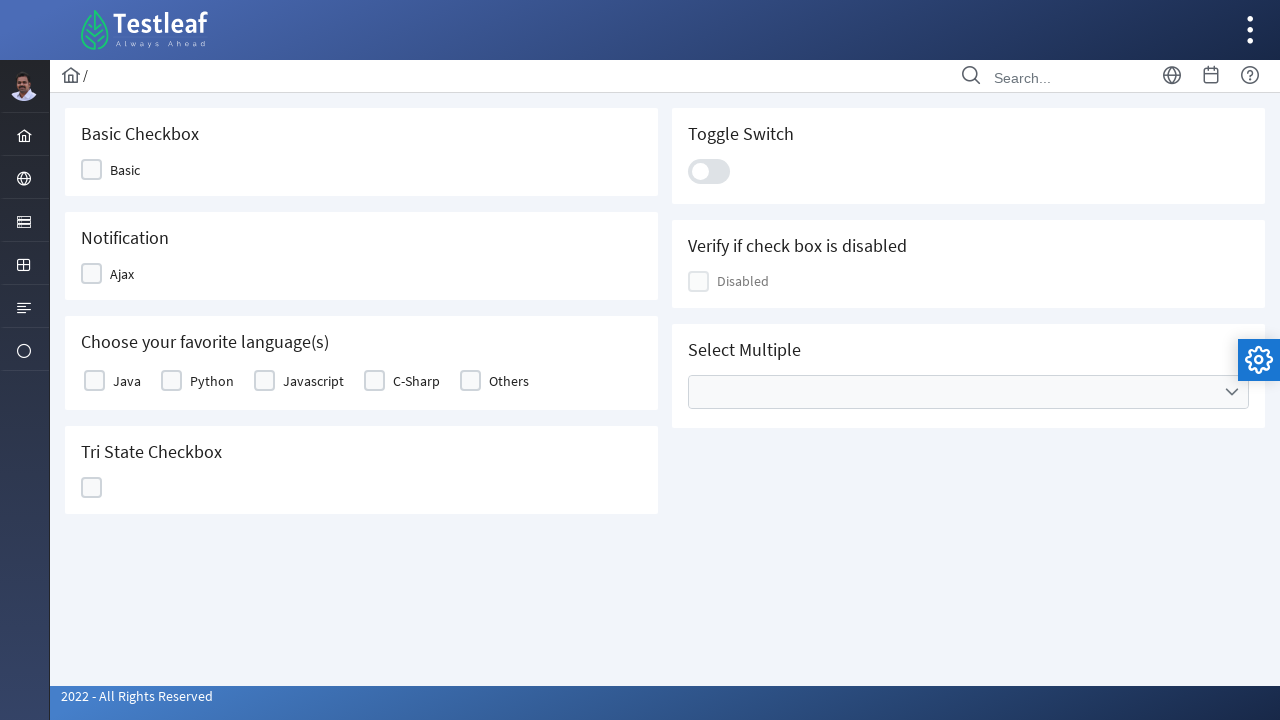

Checked if checkbox element is enabled
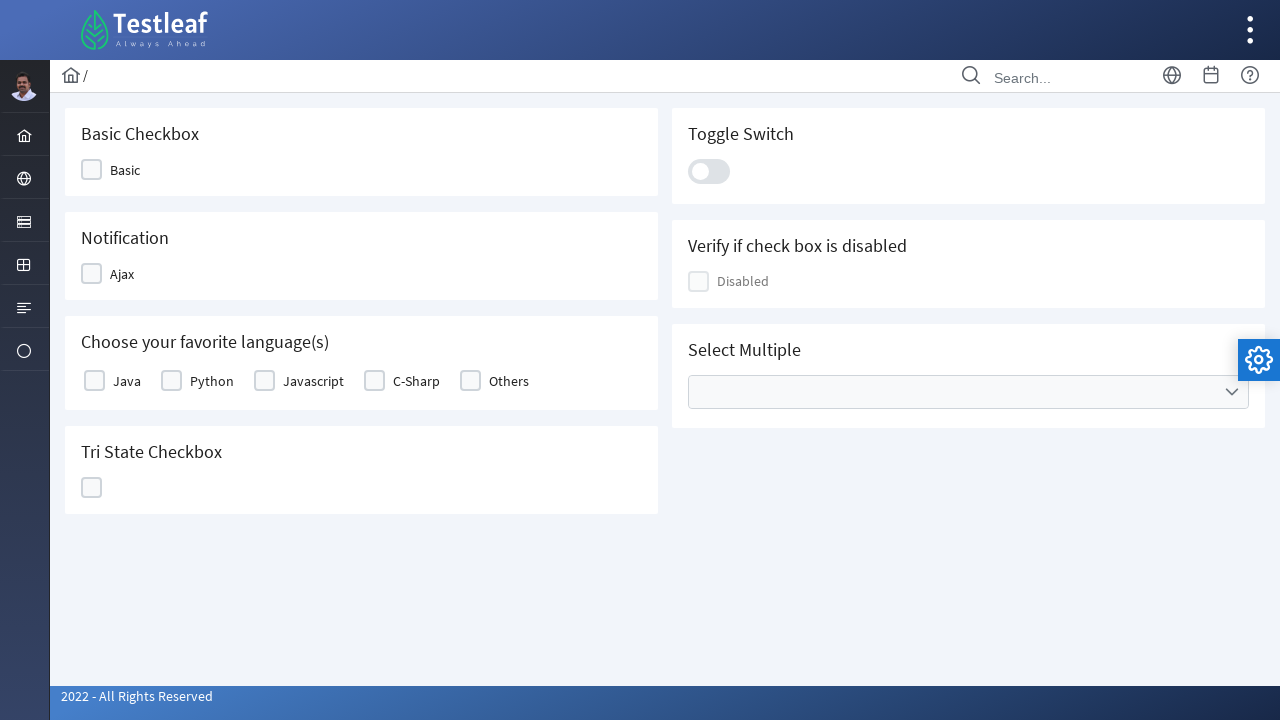

Clicked the toggle switch at (709, 171) on .ui-toggleswitch-slider
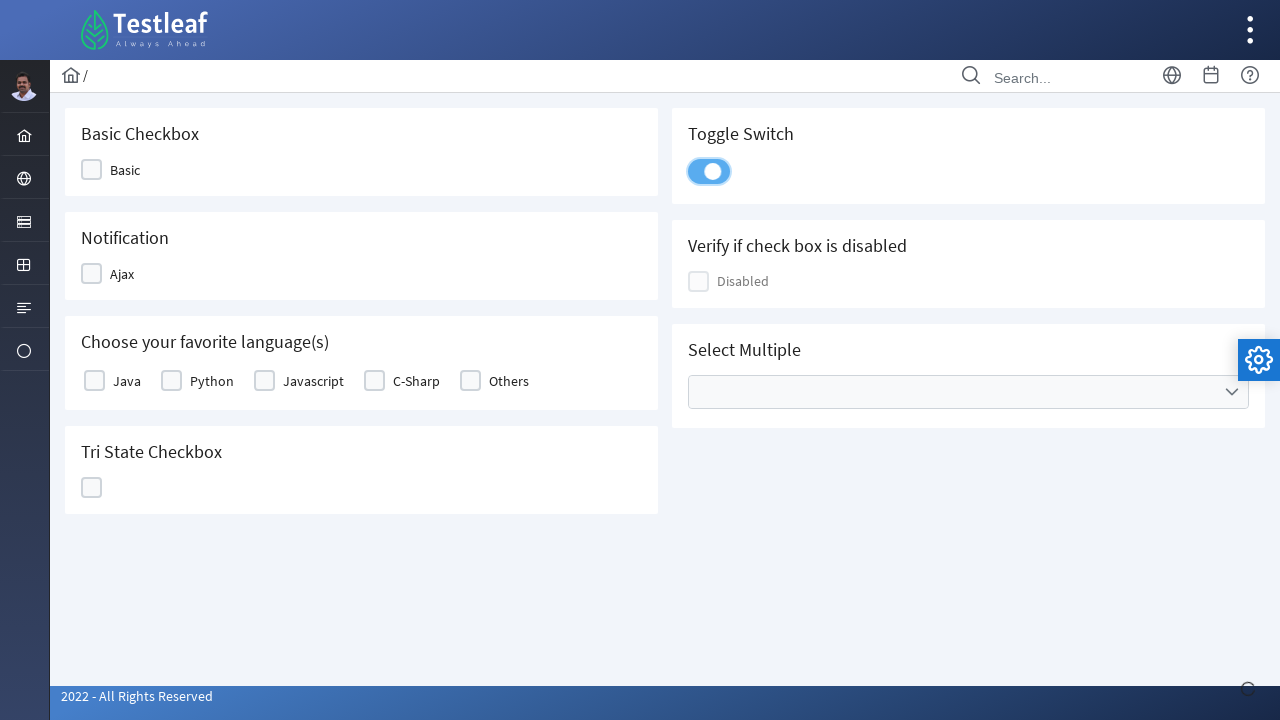

Notification element appeared
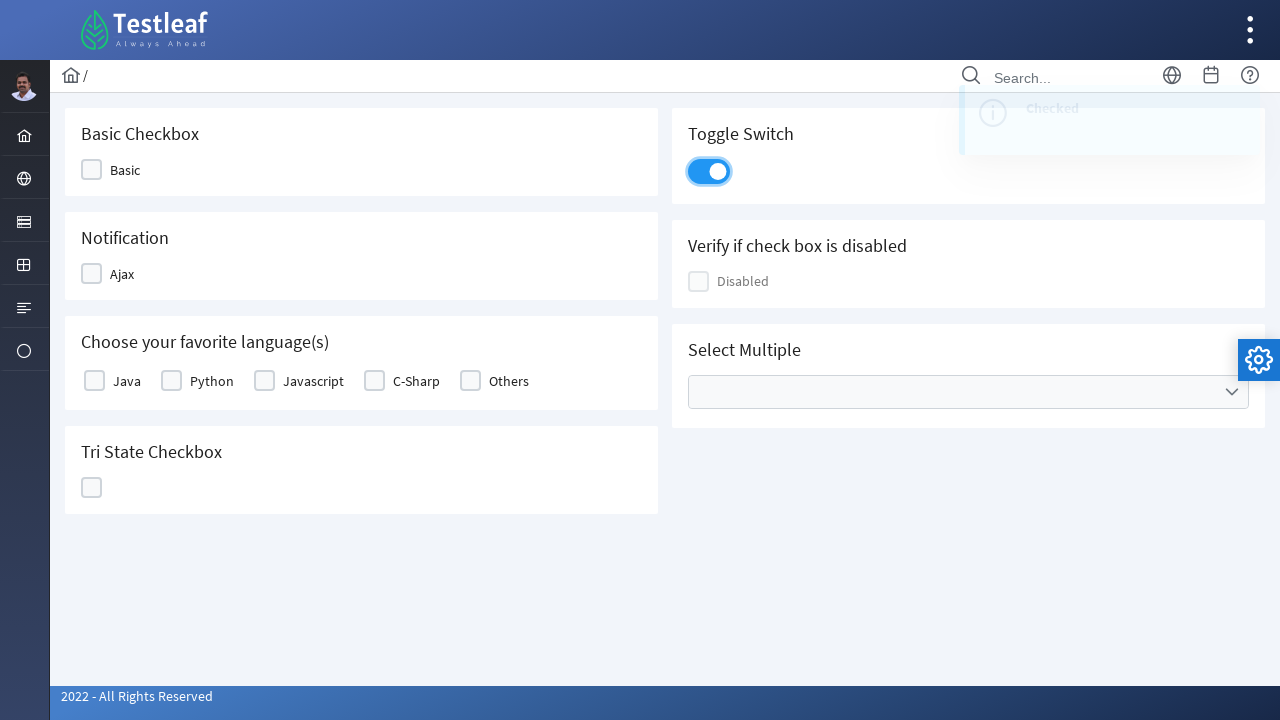

Retrieved notification text: Checked
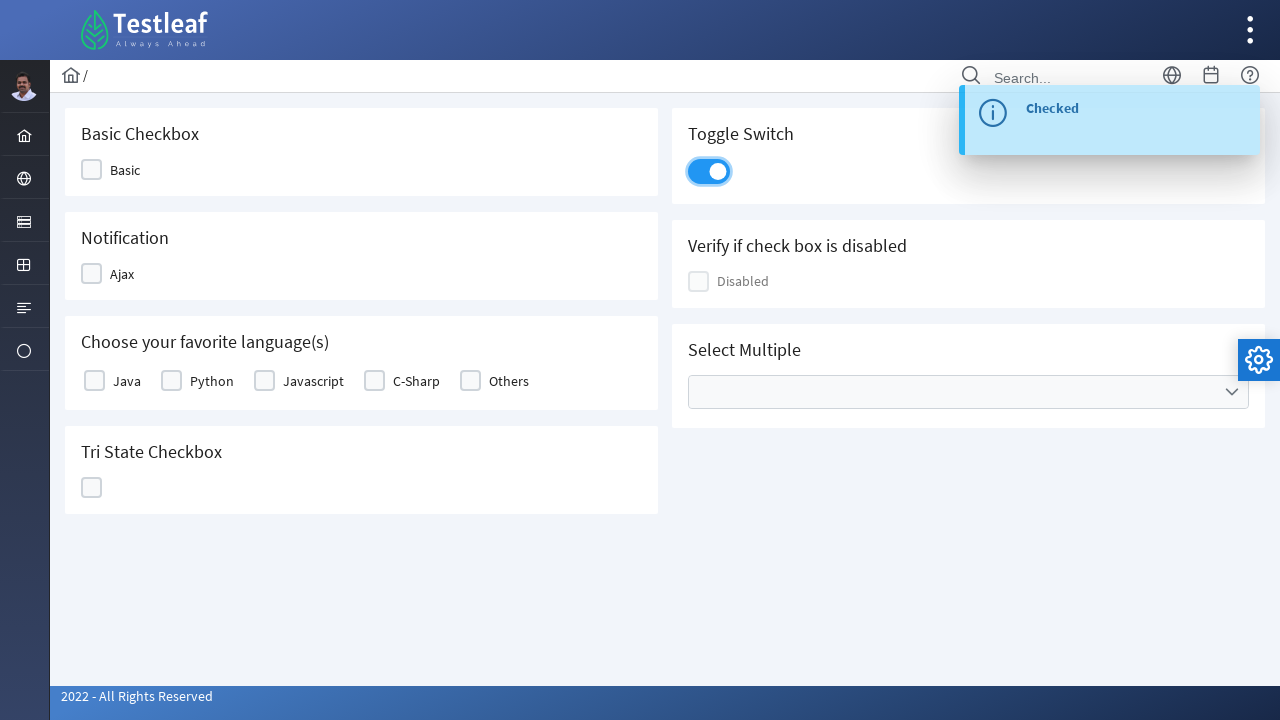

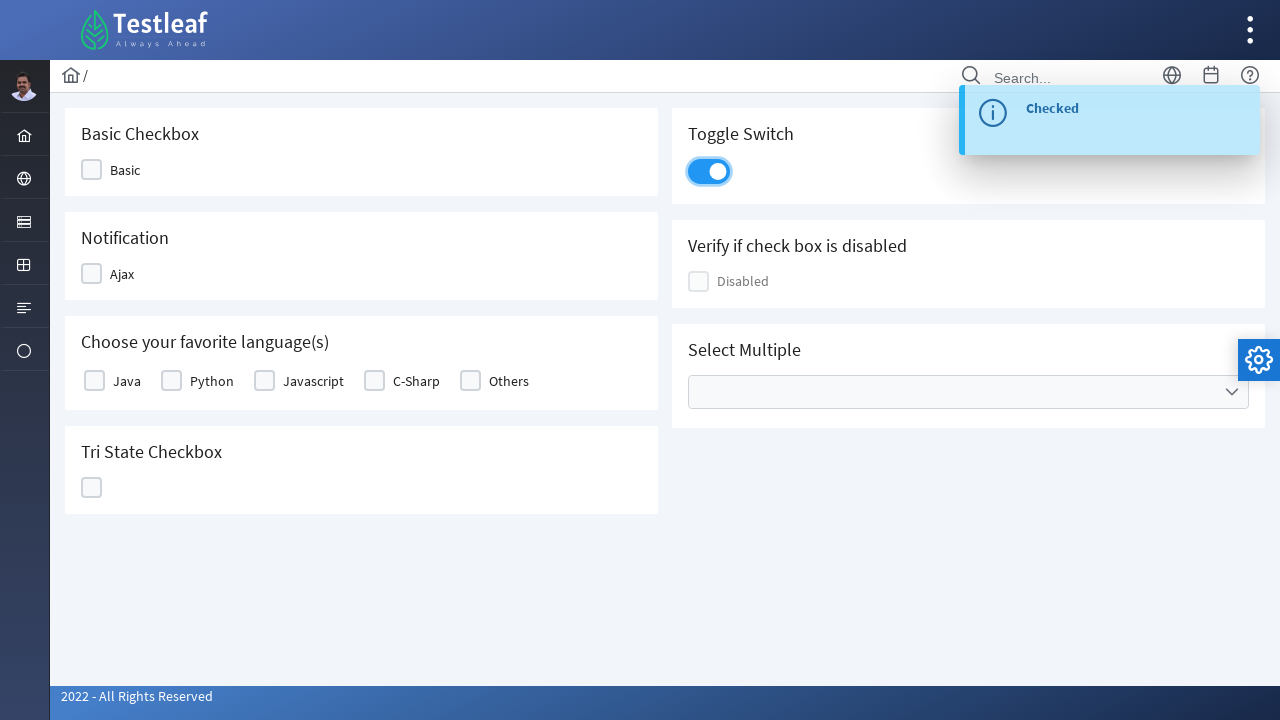